Tests adding a book review by navigating to Selenium Ruby book, going to Reviews tab, rating 5 stars, and submitting a review with name and email

Starting URL: http://practice.automationtesting.in/

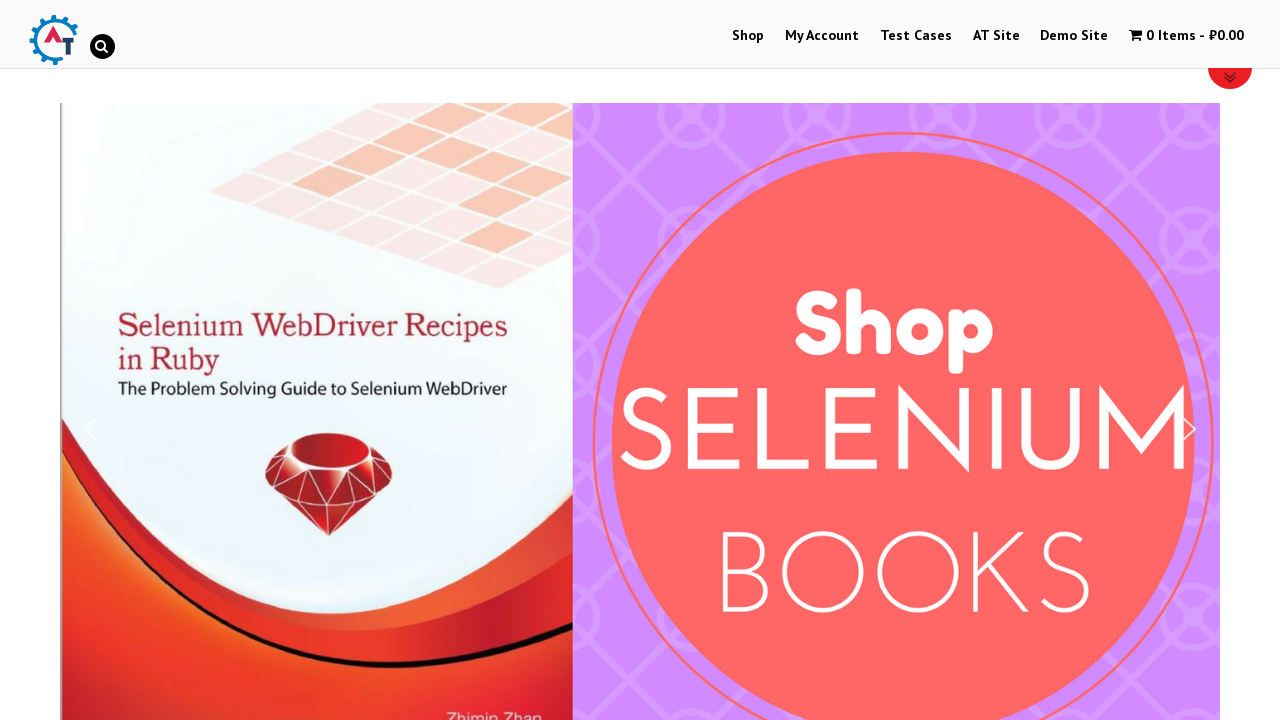

Scrolled down 600 pixels on home page
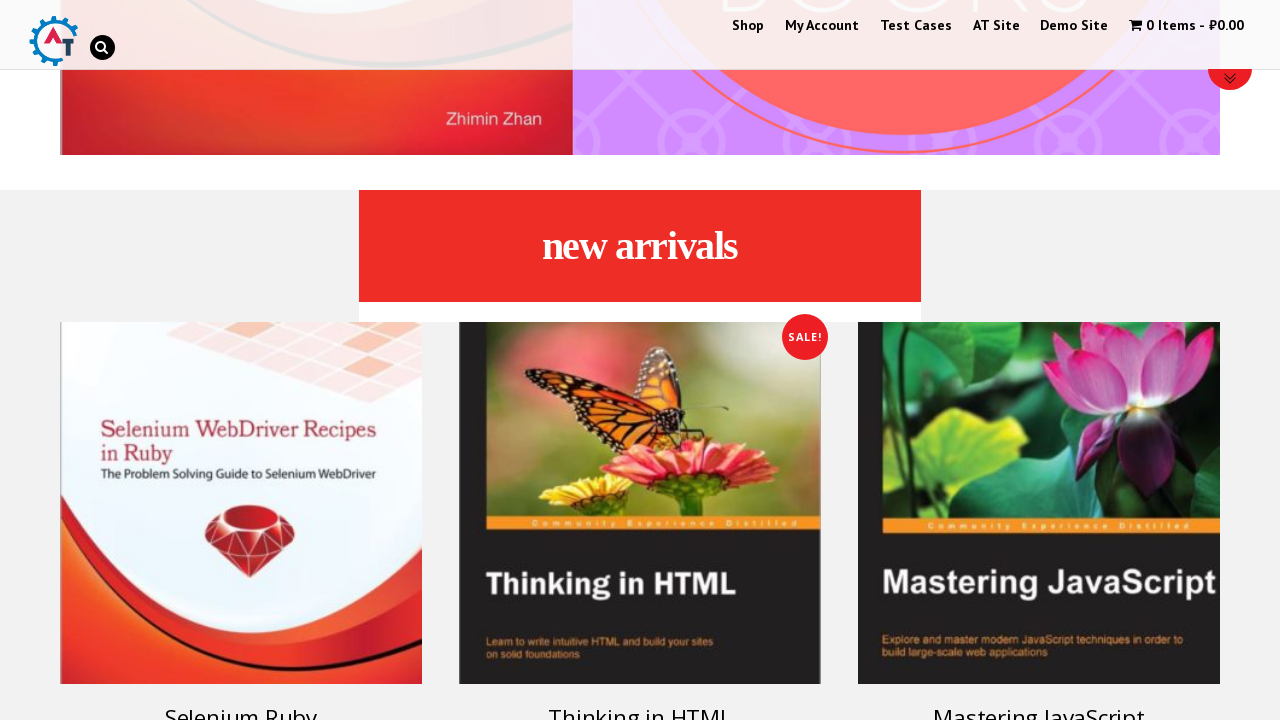

Clicked on Selenium Ruby book at (241, 702) on text=Selenium Ruby
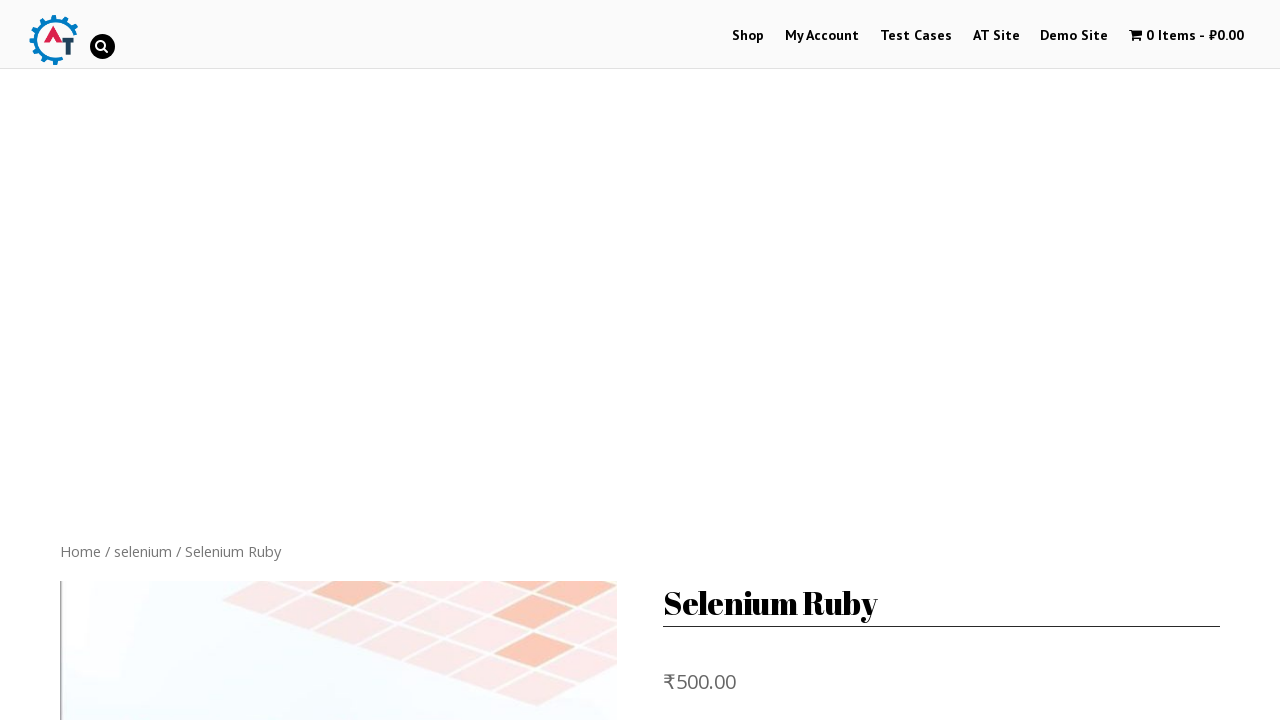

Clicked on Reviews tab at (309, 360) on text=Reviews
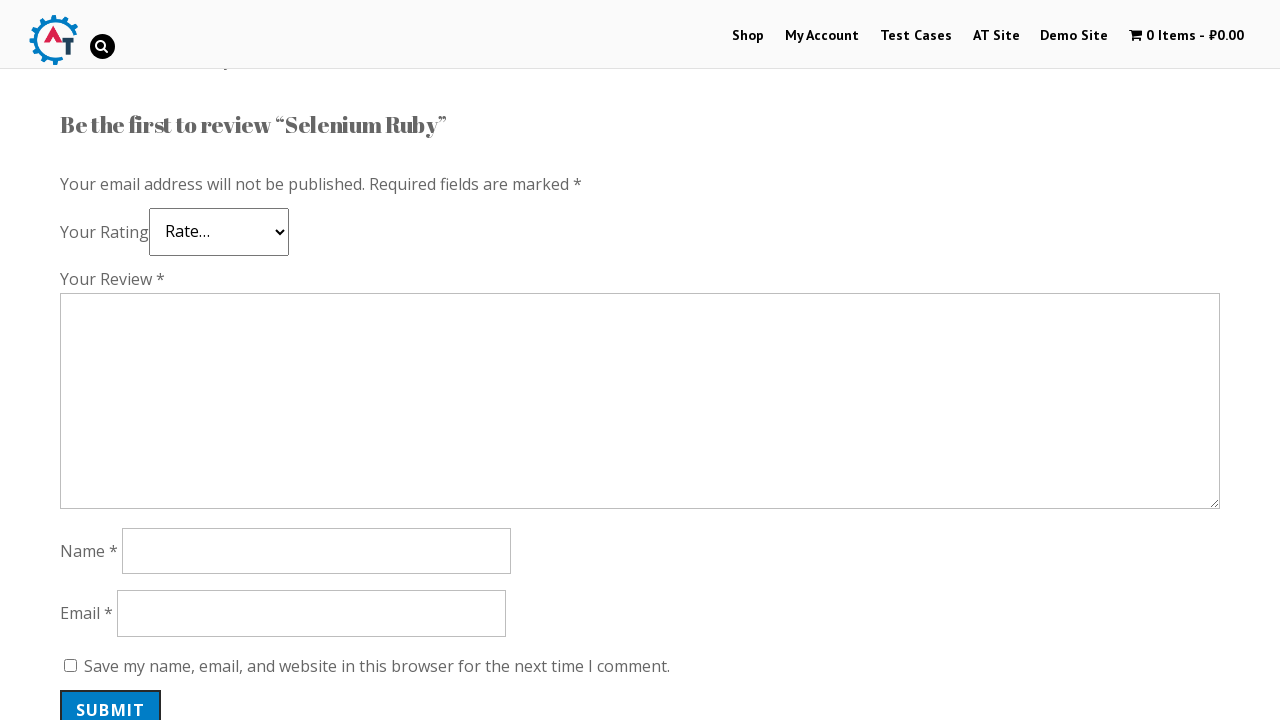

Reviews section loaded and ready
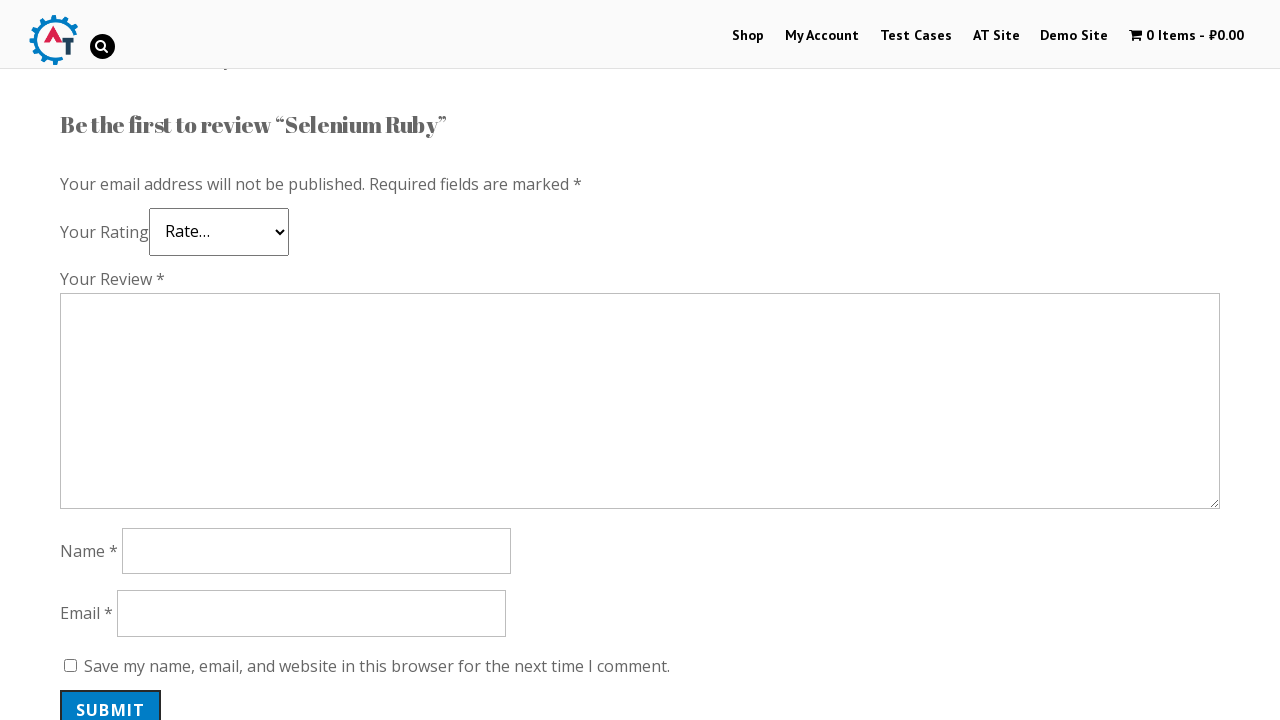

Selected 5-star rating at (132, 244) on .stars a:nth-child(5)
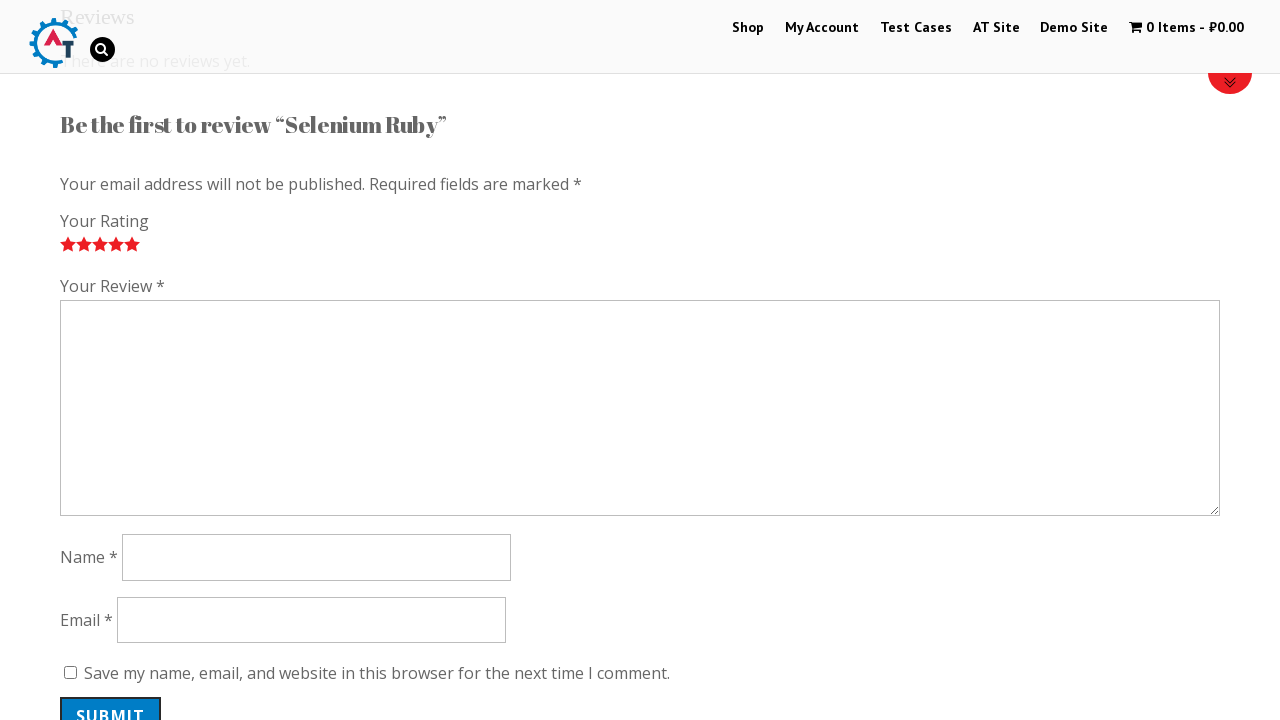

Entered review text: 'Nice book!' on #comment
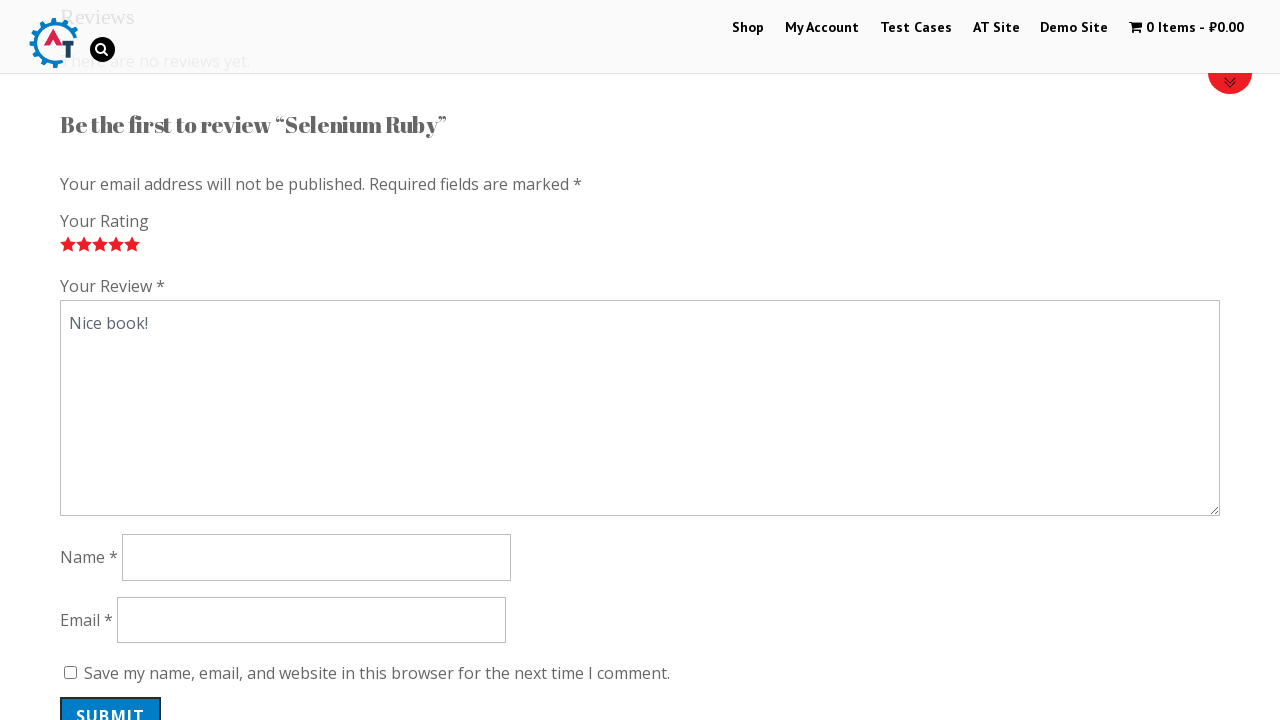

Entered reviewer name: 'John Tester' on #author
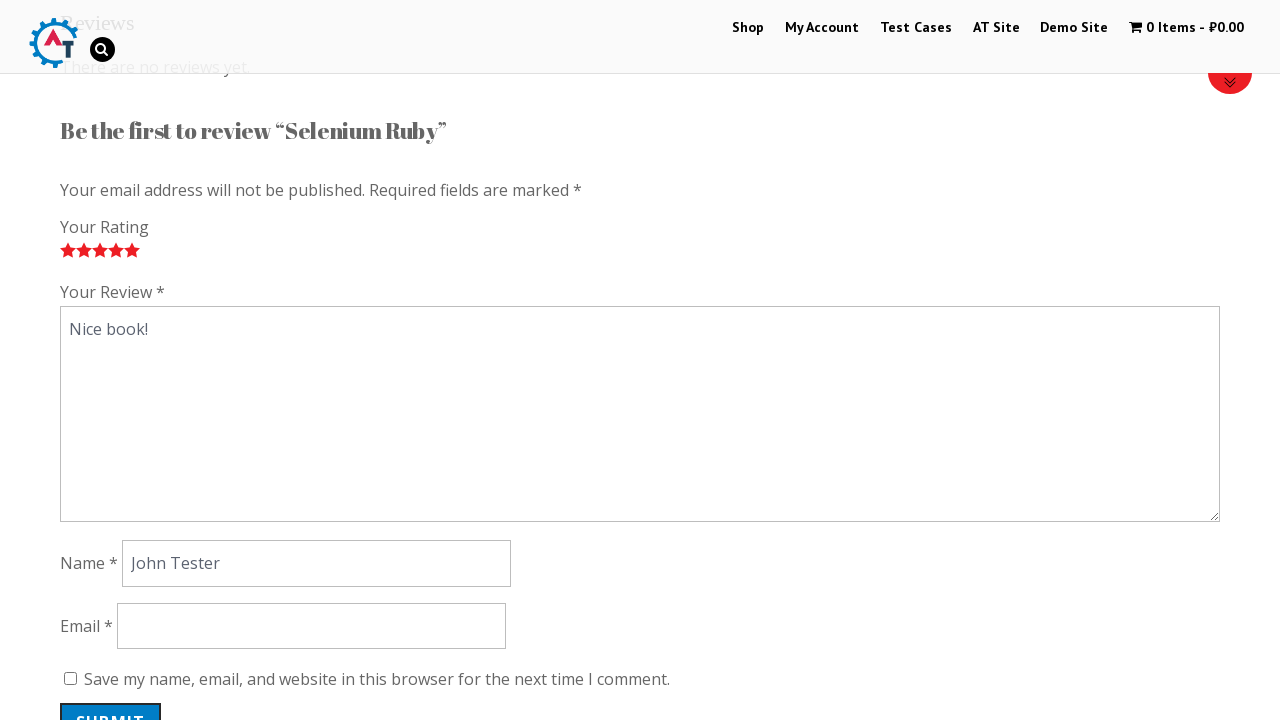

Entered reviewer email: 'johntester@example.com' on #email
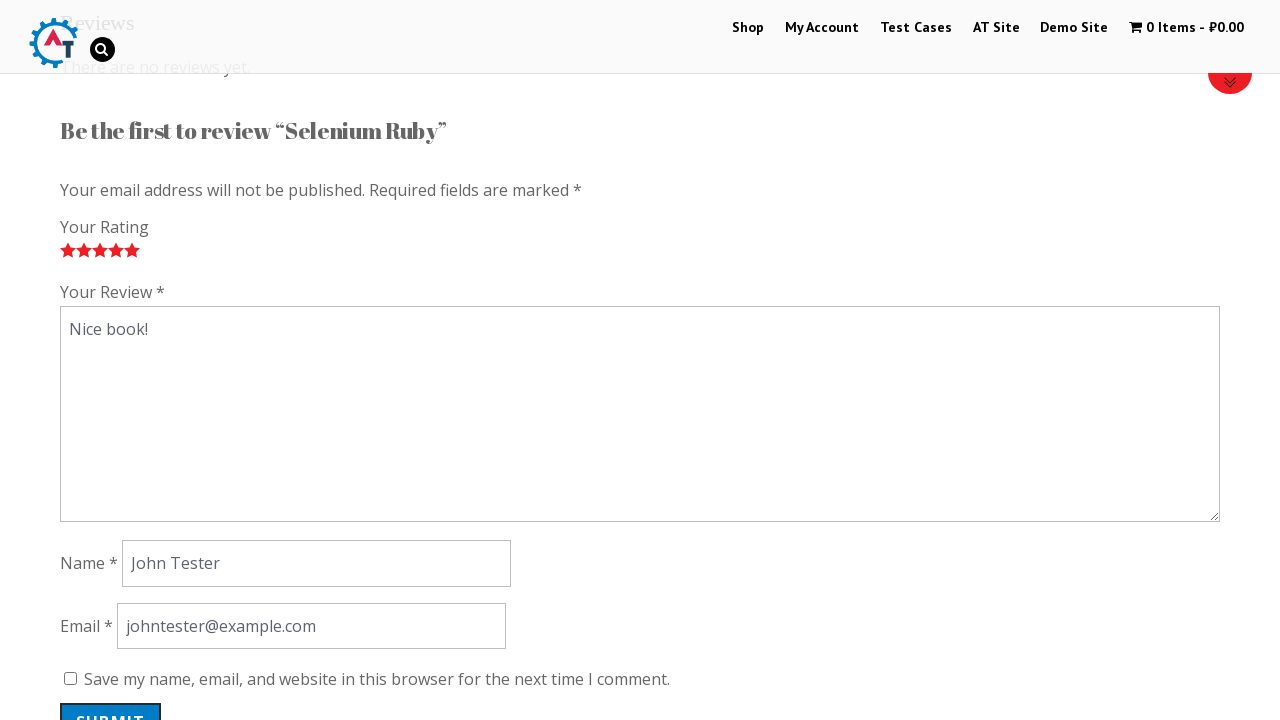

Clicked submit button to post review at (111, 700) on #submit
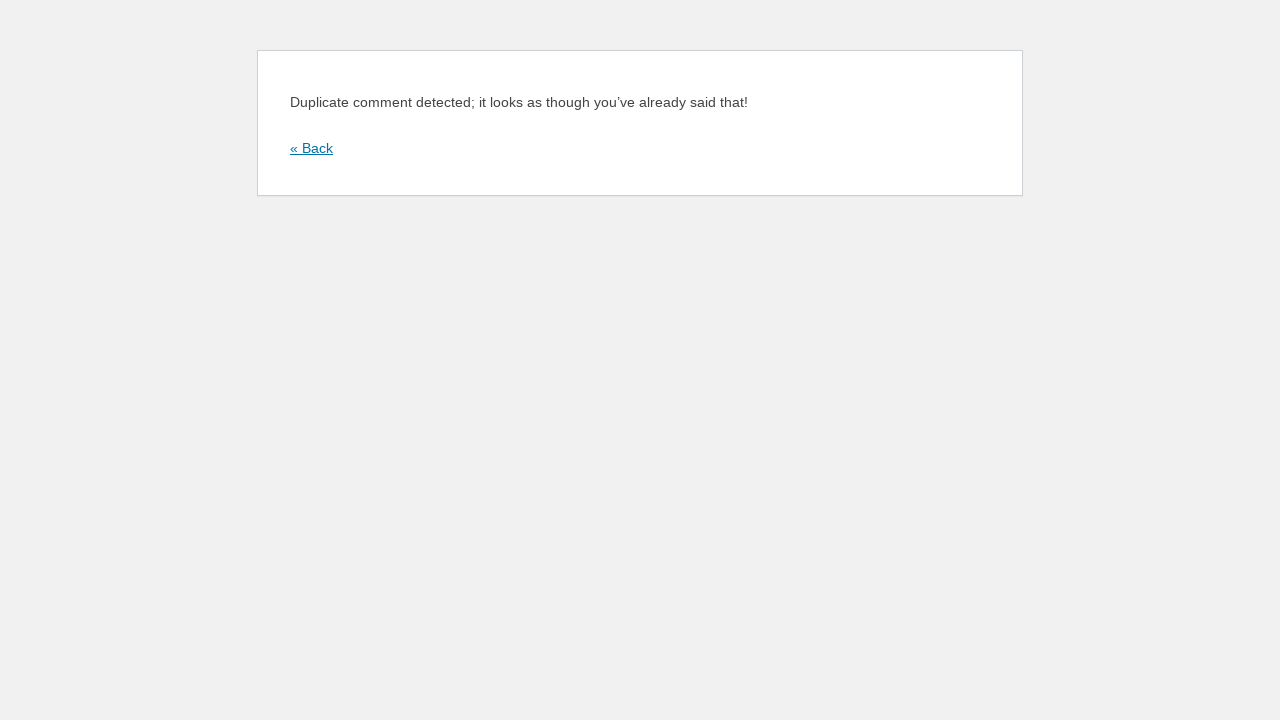

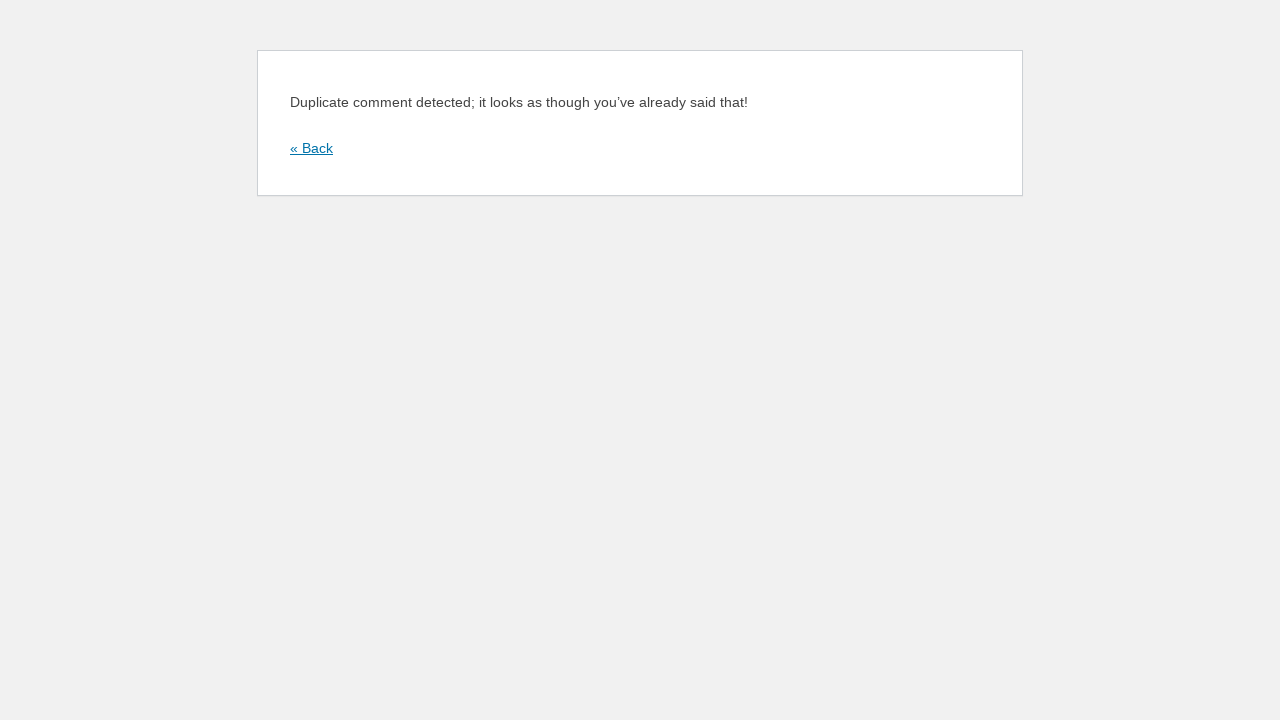